Navigates to Expedia homepage

Starting URL: https://www.expedia.com/

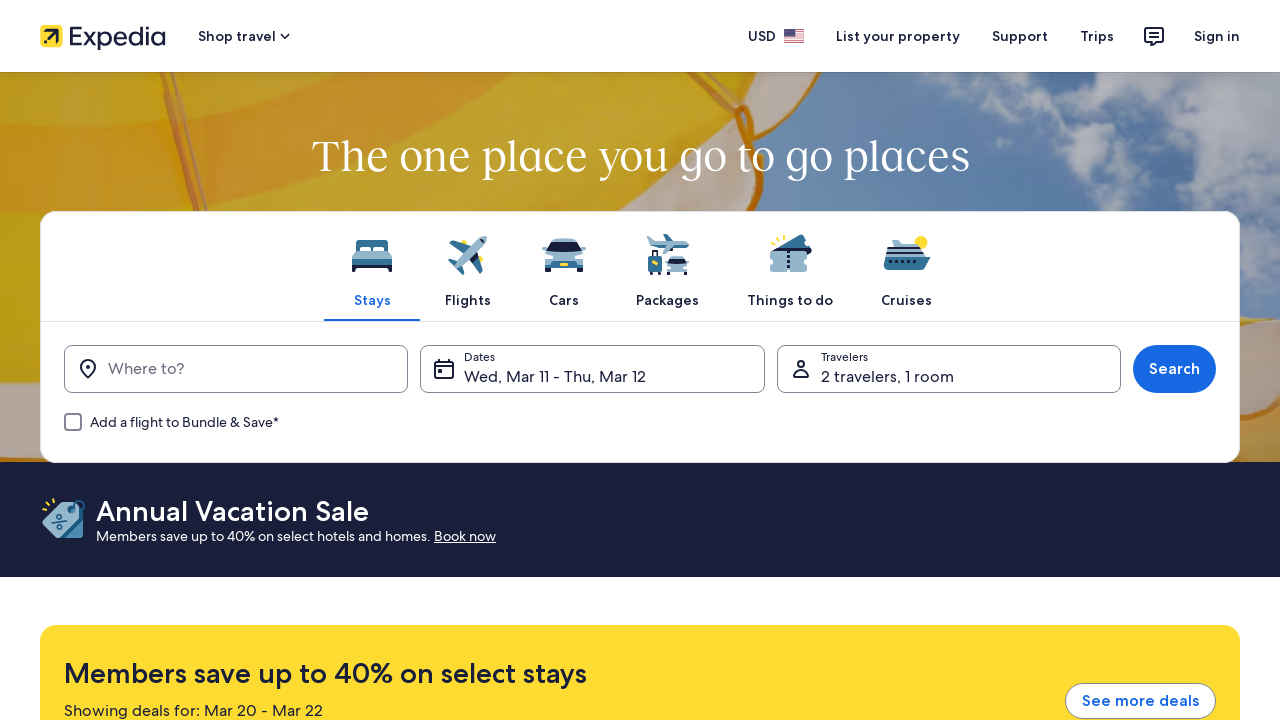

Navigated to Expedia homepage
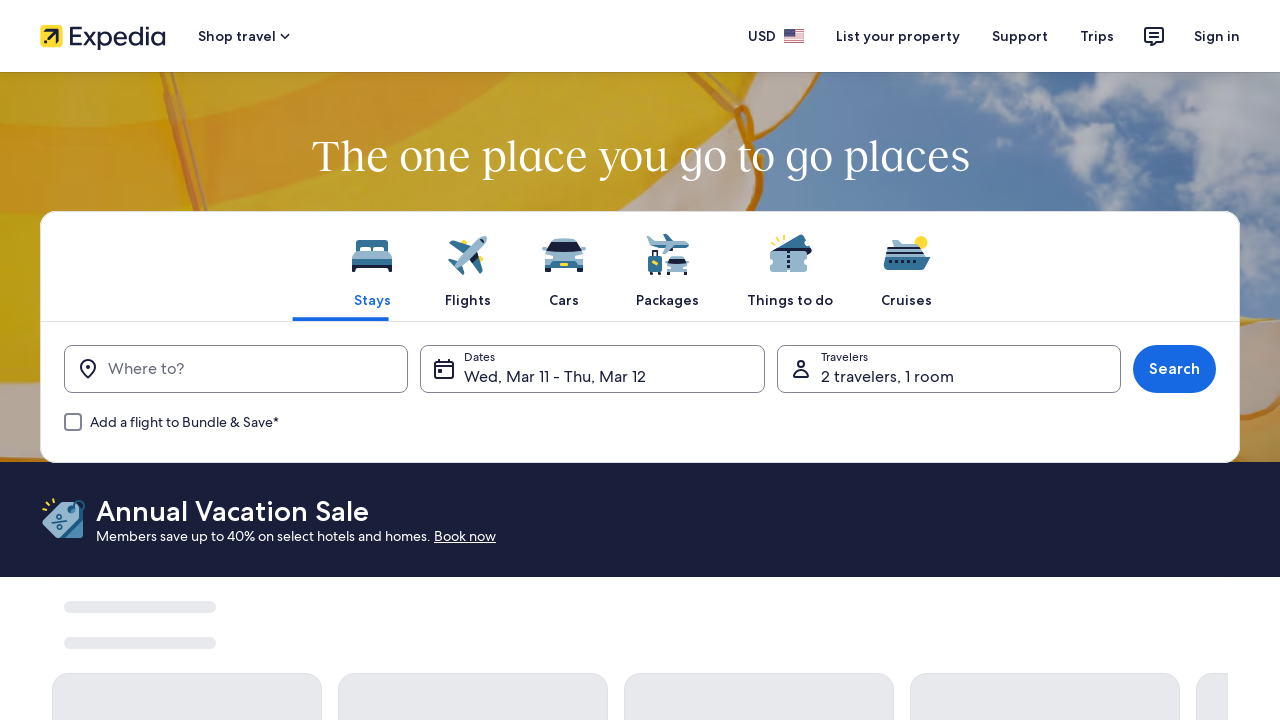

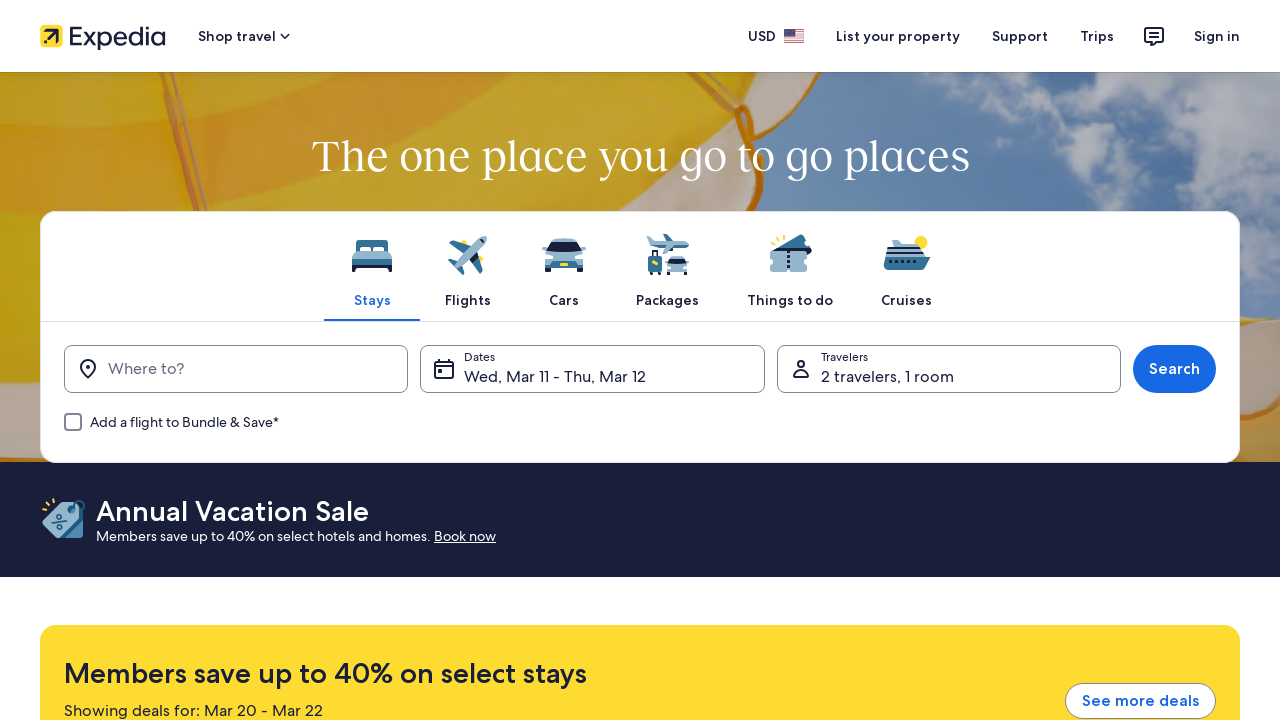